Tests form submission by filling a coupon code field and clicking the submit button

Starting URL: https://example.cypress.io/commands/actions

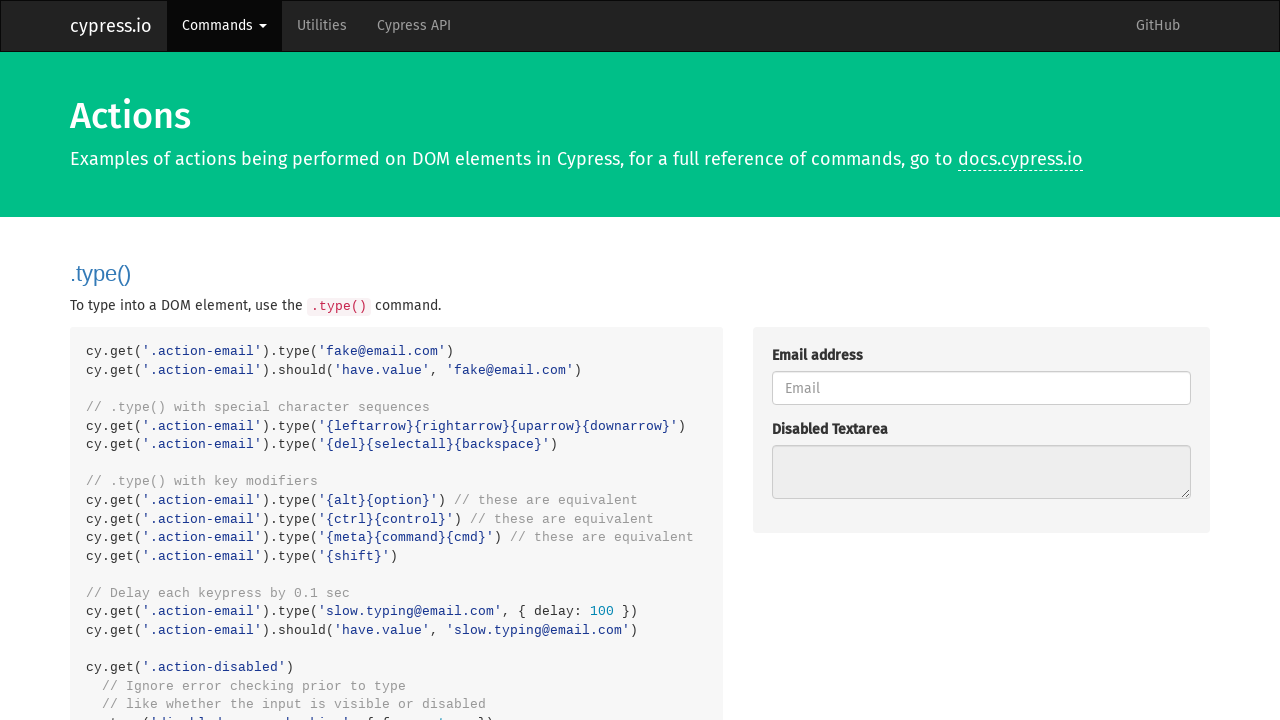

Filled coupon code field with 'HALFOFF' on .action-form >> [type='text']
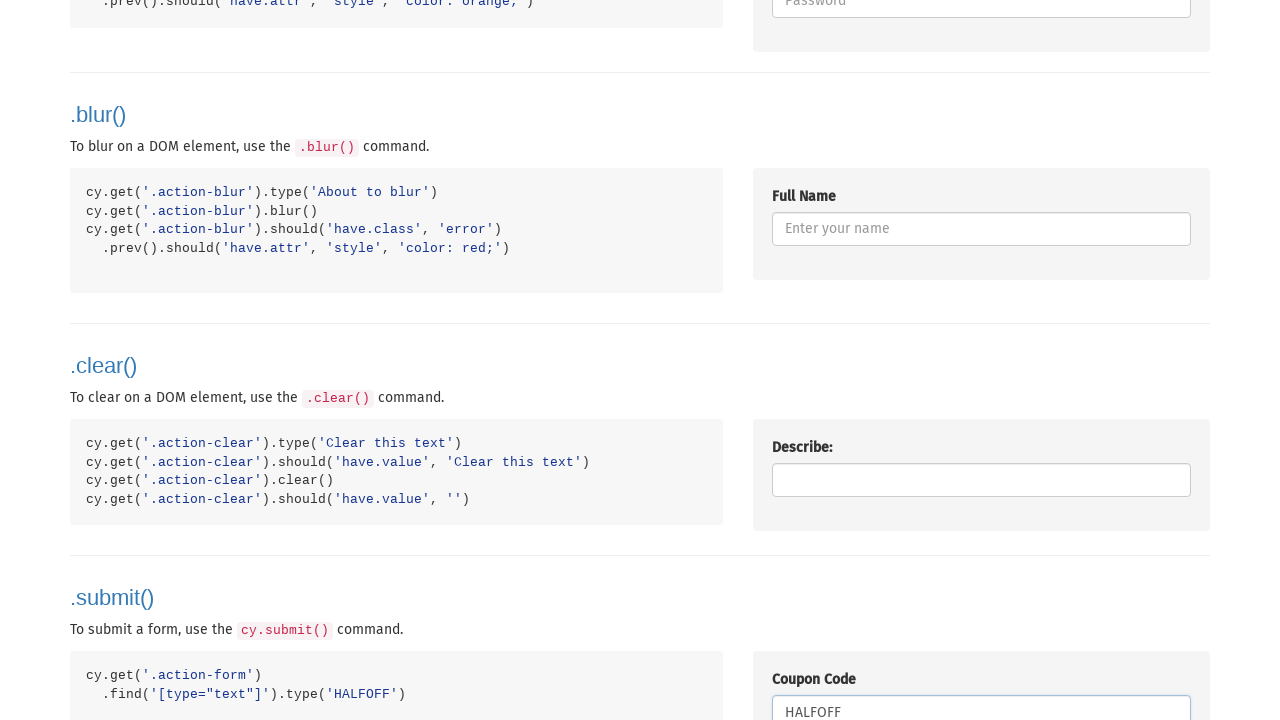

Clicked Submit button to submit the form at (807, 360) on internal:role=button[name="Submit"i]
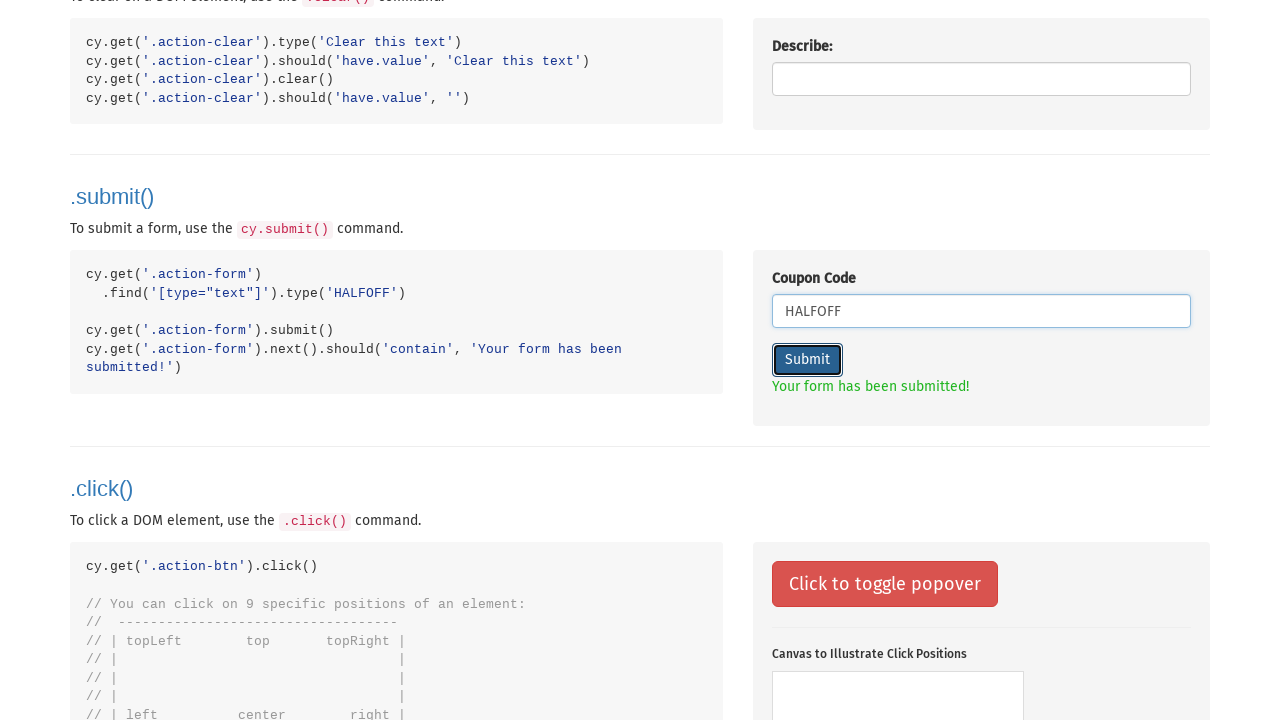

Form submission confirmation message appeared
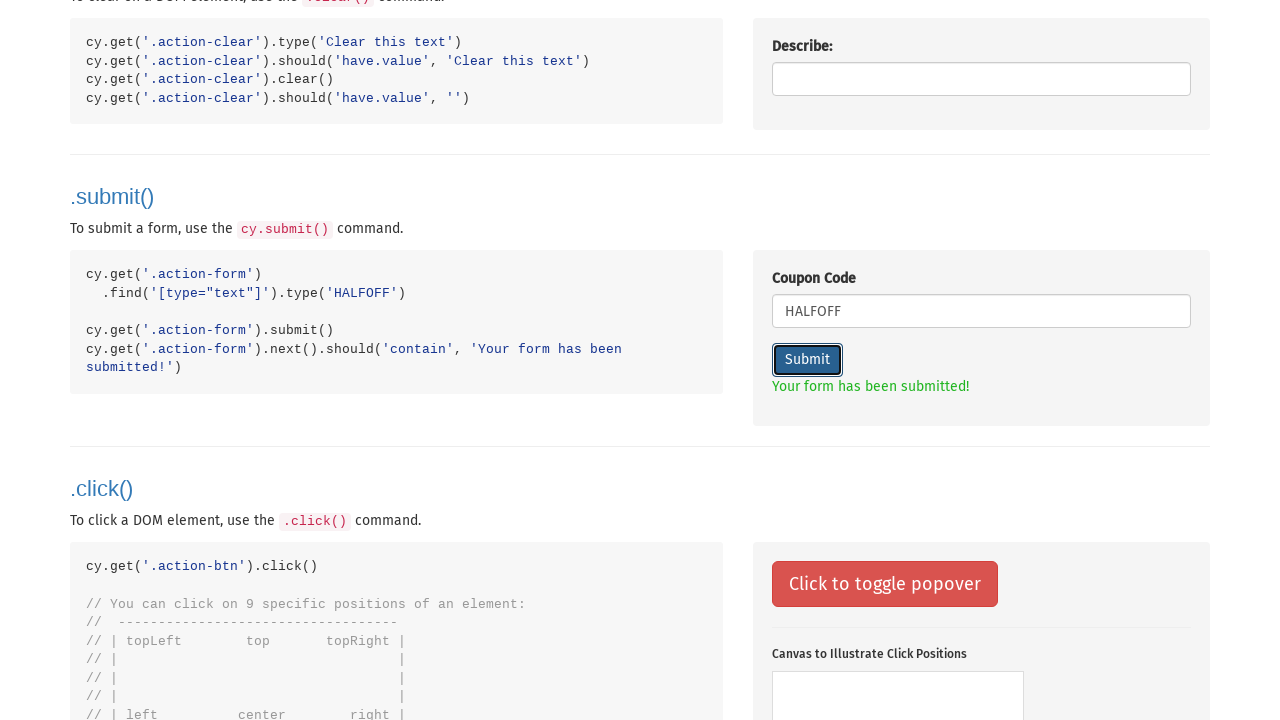

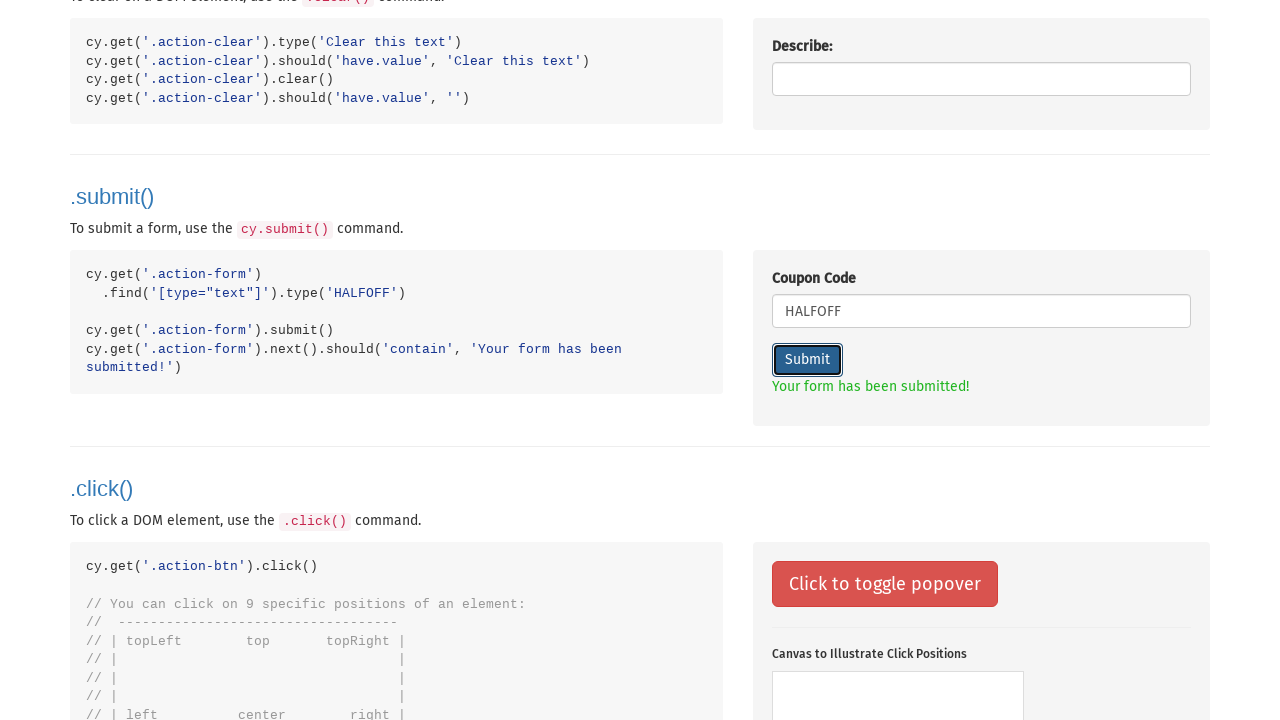